Tests successful login with valid credentials and verifies that 6 products are displayed on the inventory page

Starting URL: https://www.saucedemo.com/

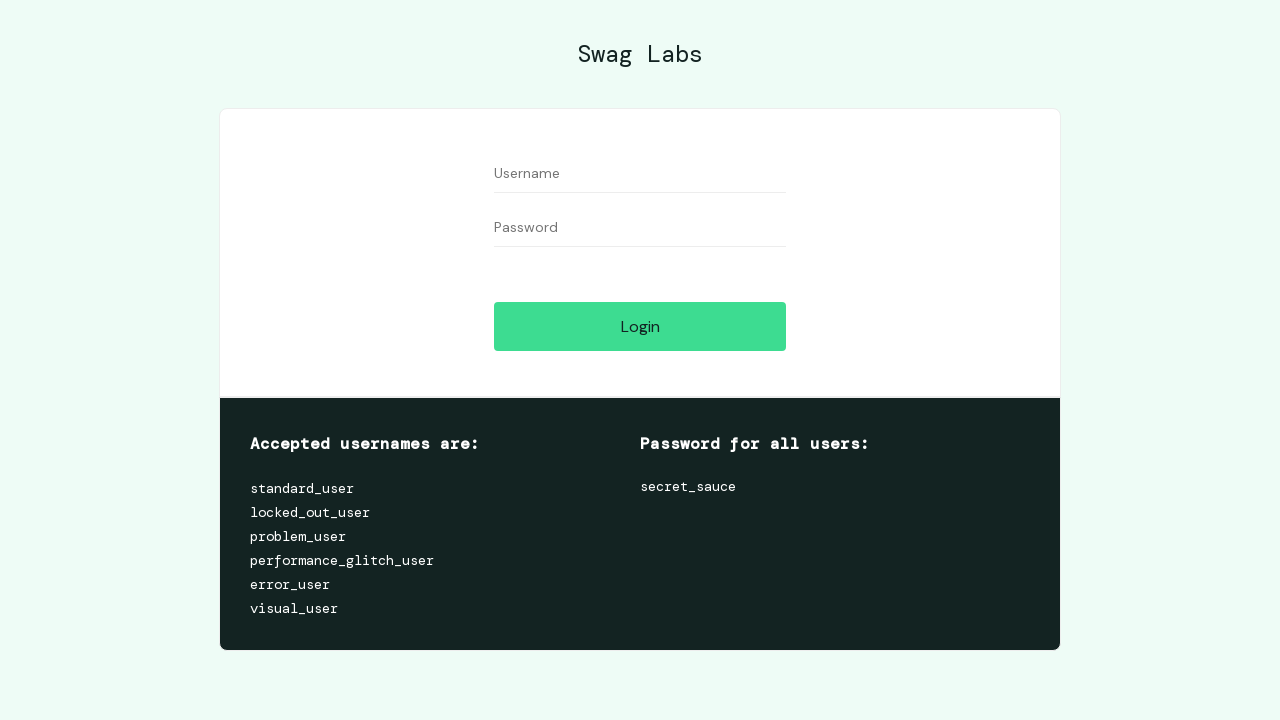

Filled username field with 'standard_user' on #user-name
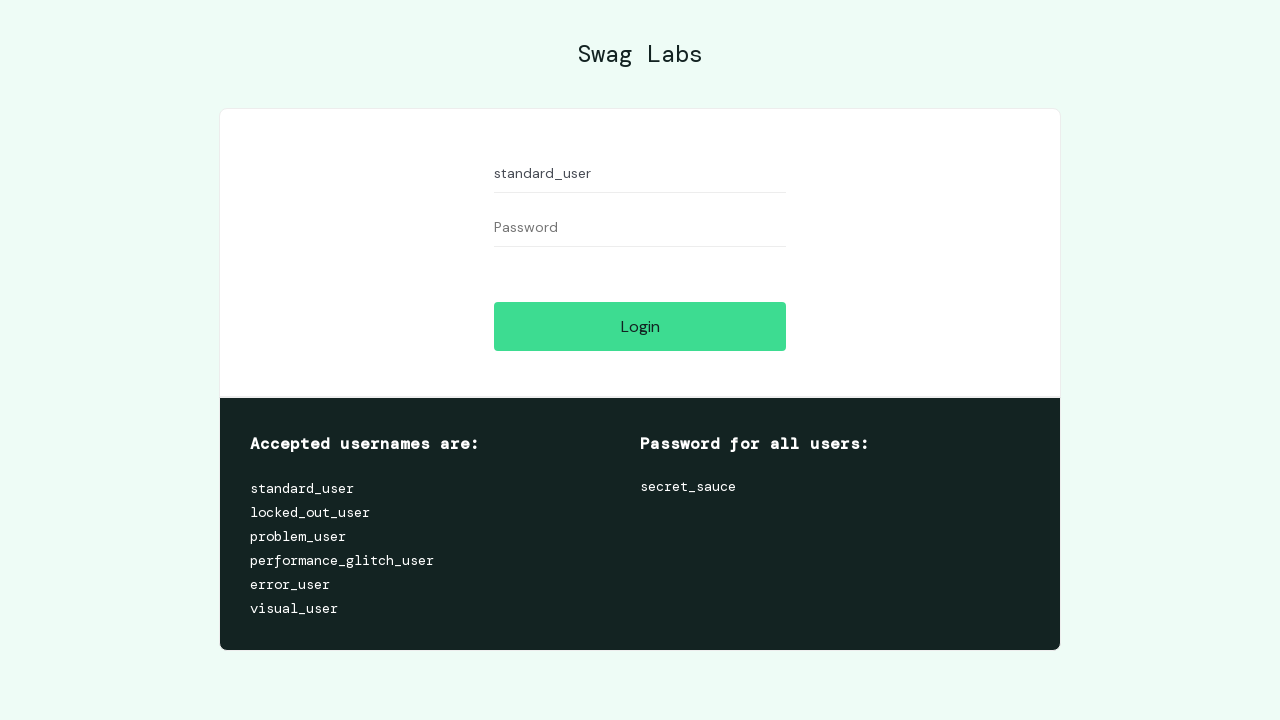

Filled password field with 'secret_sauce' on #password
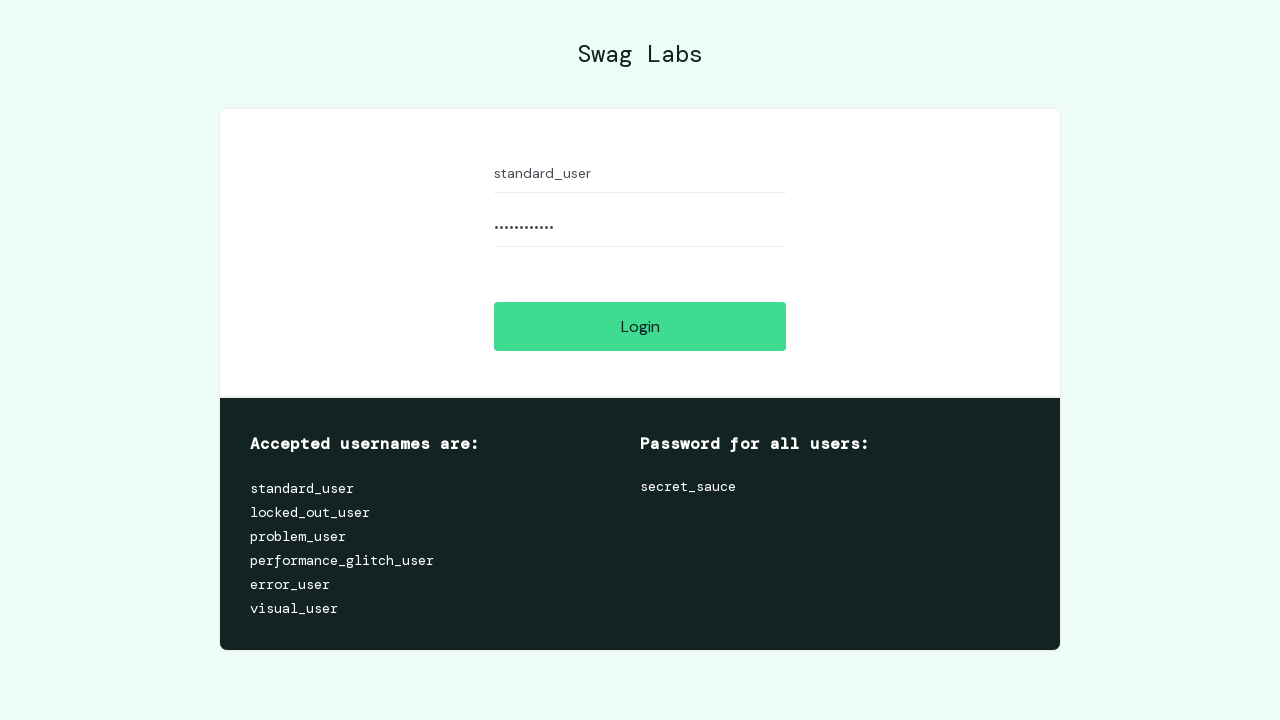

Clicked login button at (640, 326) on #login-button
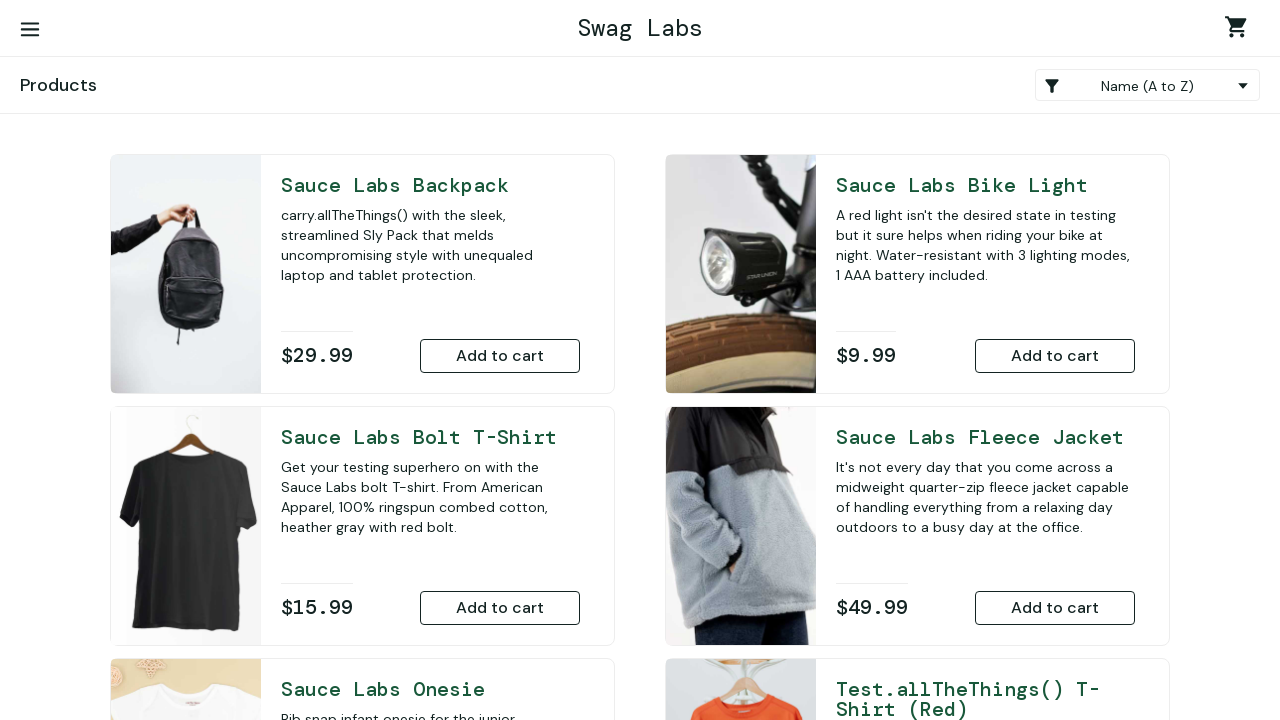

Navigated to inventory page
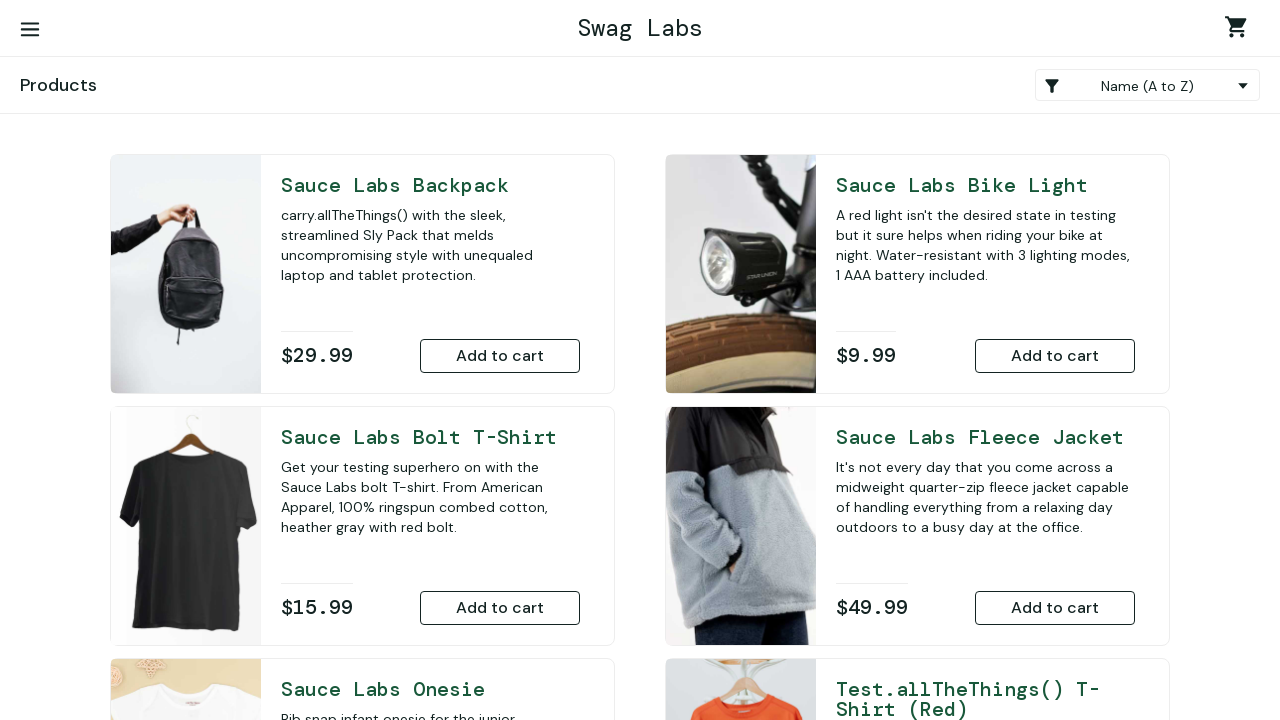

Products loaded on inventory page
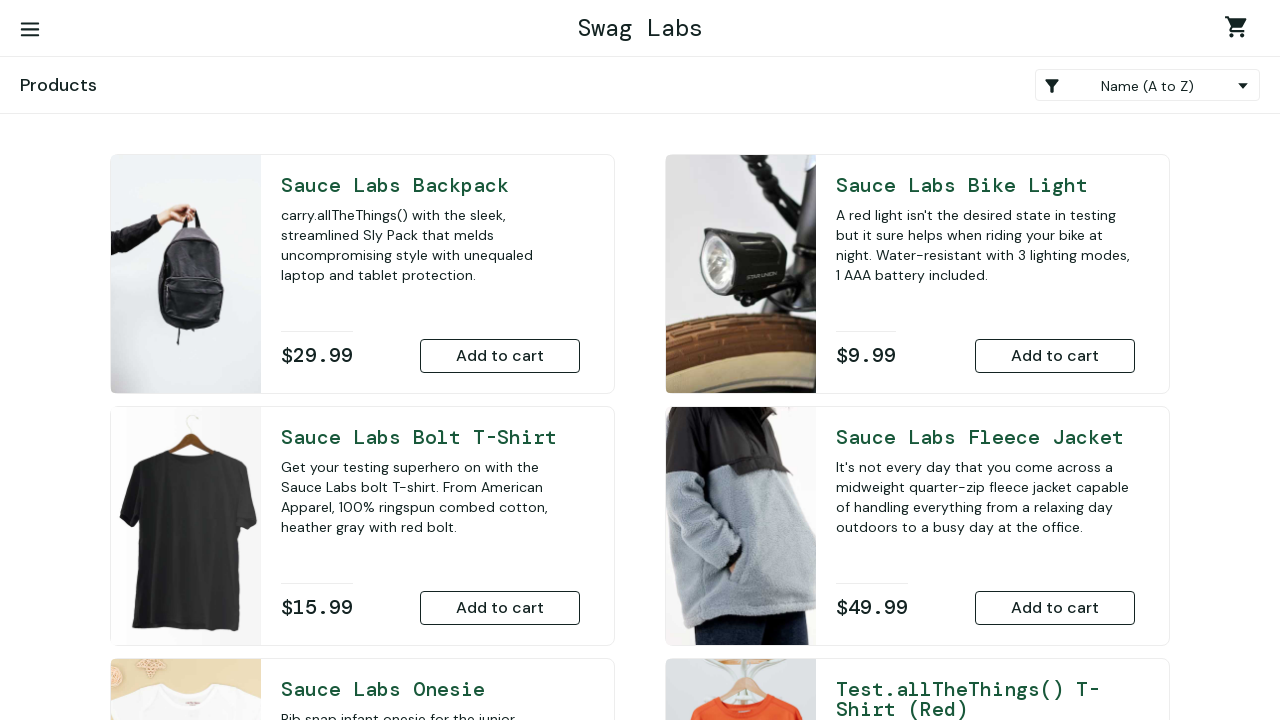

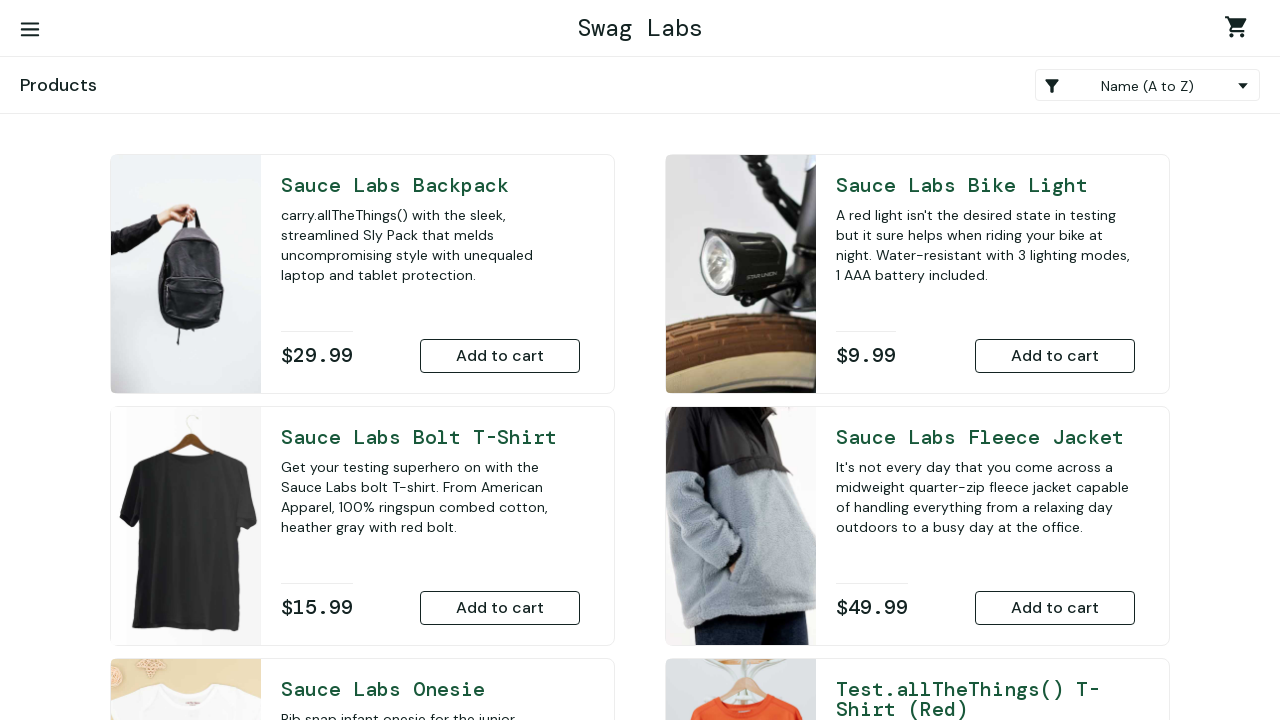